Tests right-click (context click) functionality by performing a right-click on a button and verifying the confirmation message appears

Starting URL: https://demoqa.com/buttons

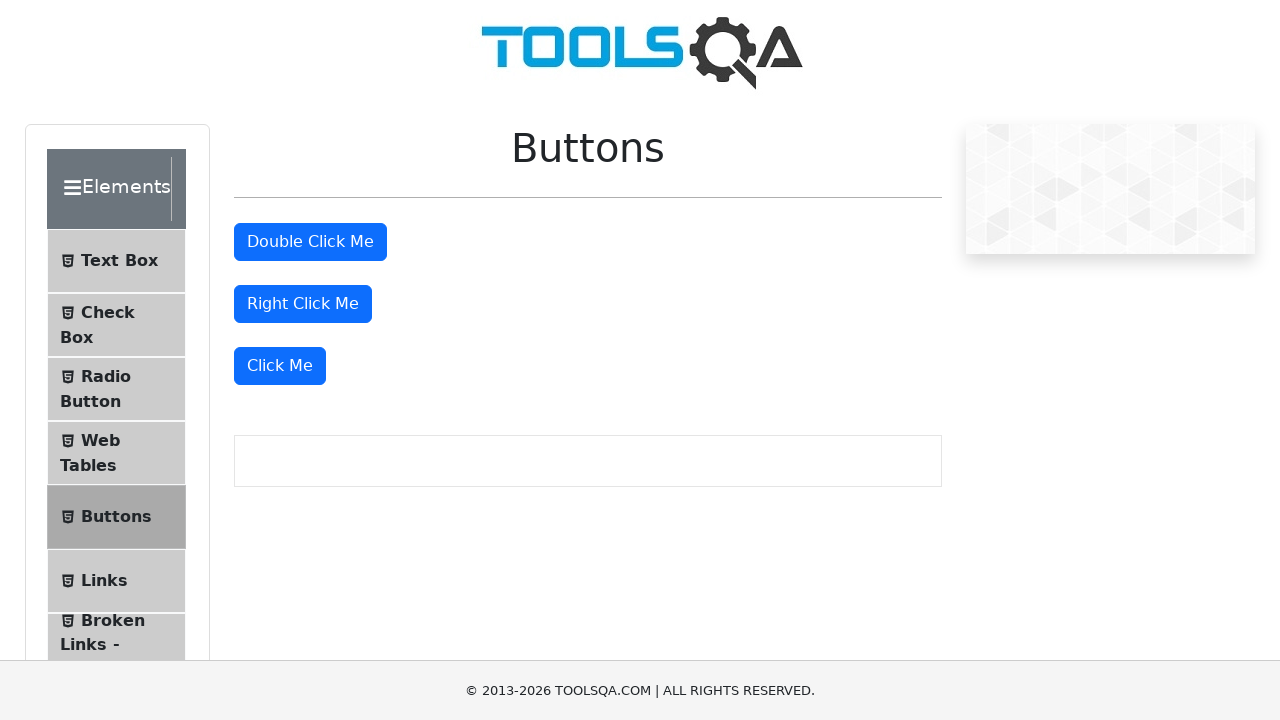

Waited for right-click button to be visible
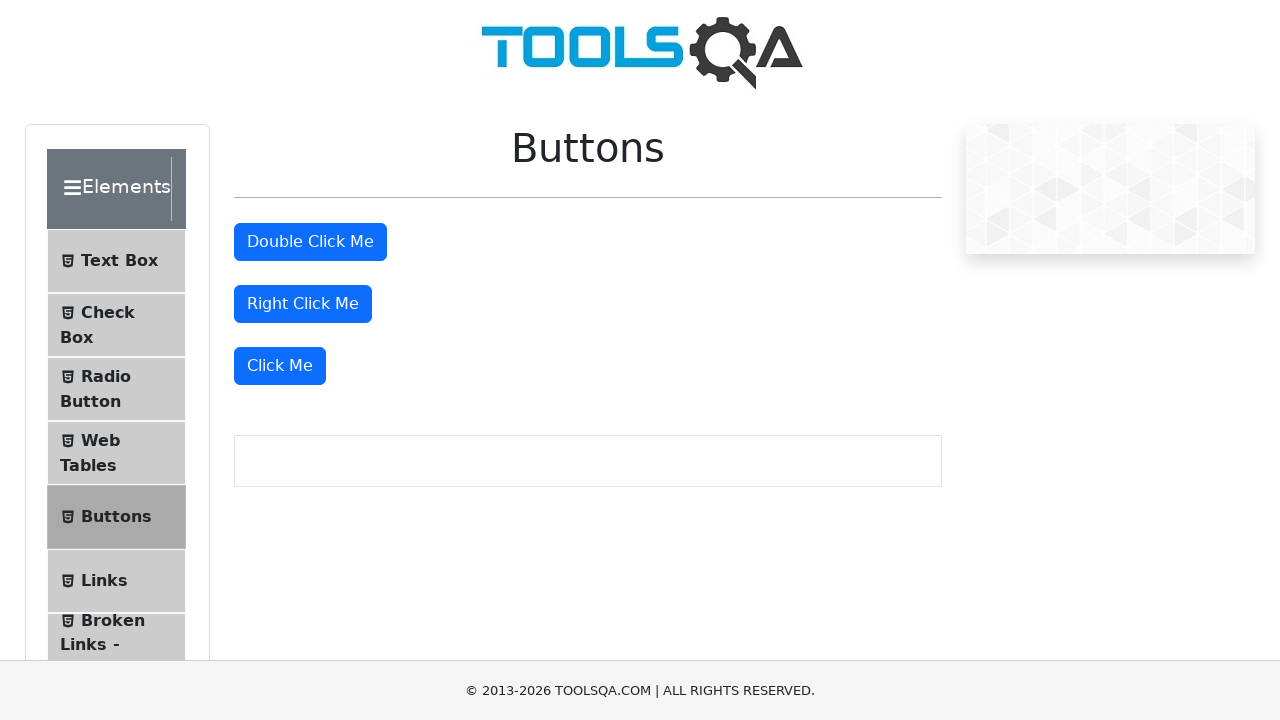

Performed right-click on the button at (303, 304) on #rightClickBtn
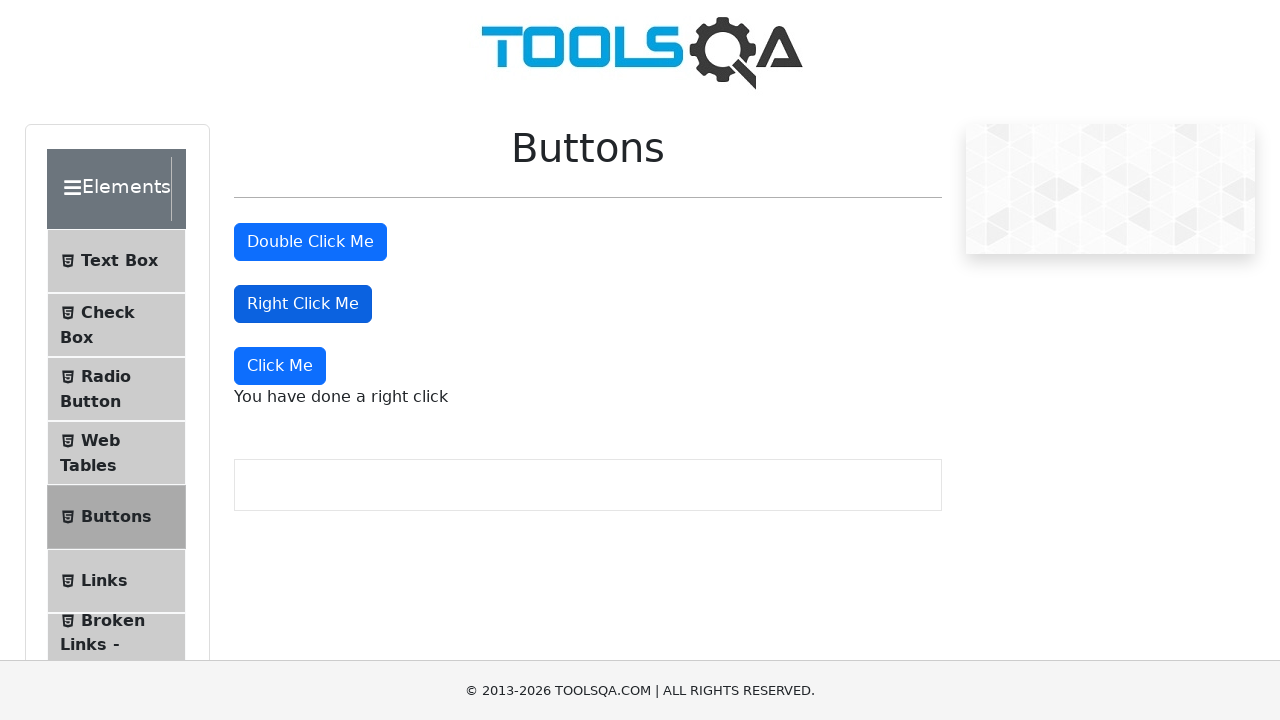

Right-click message appeared
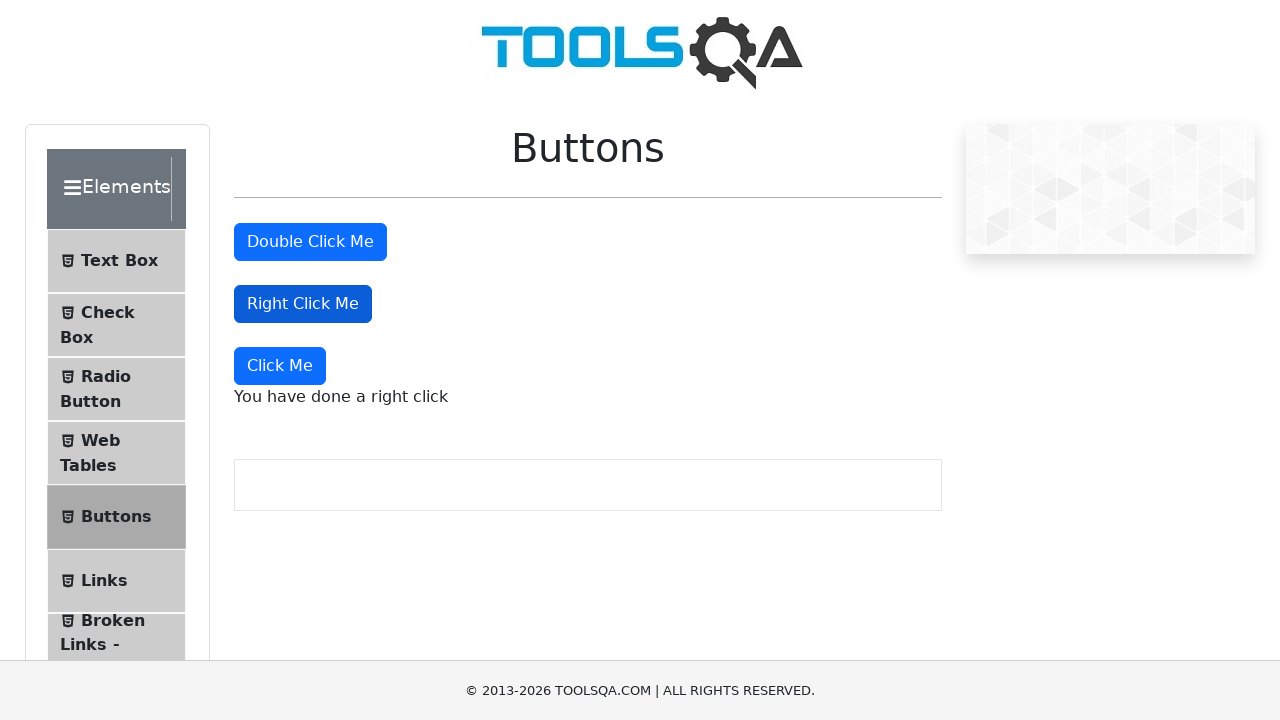

Retrieved right-click message text
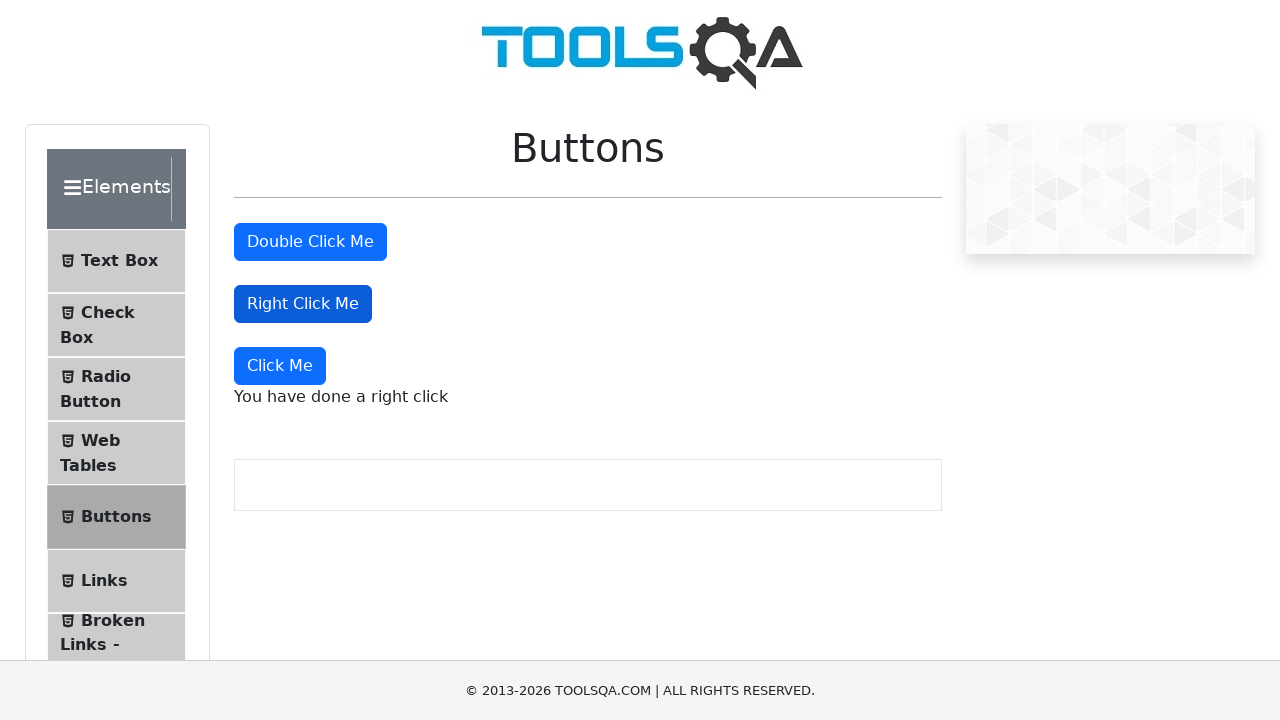

Verified confirmation message: 'You have done a right click'
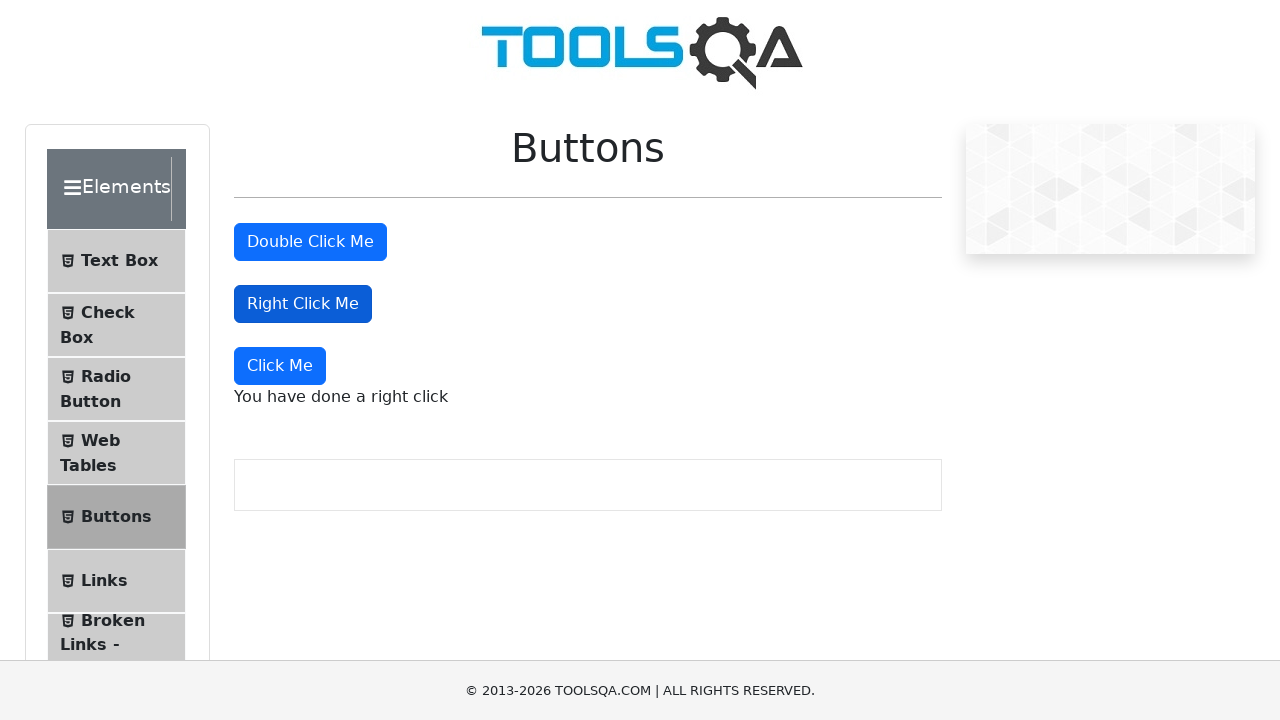

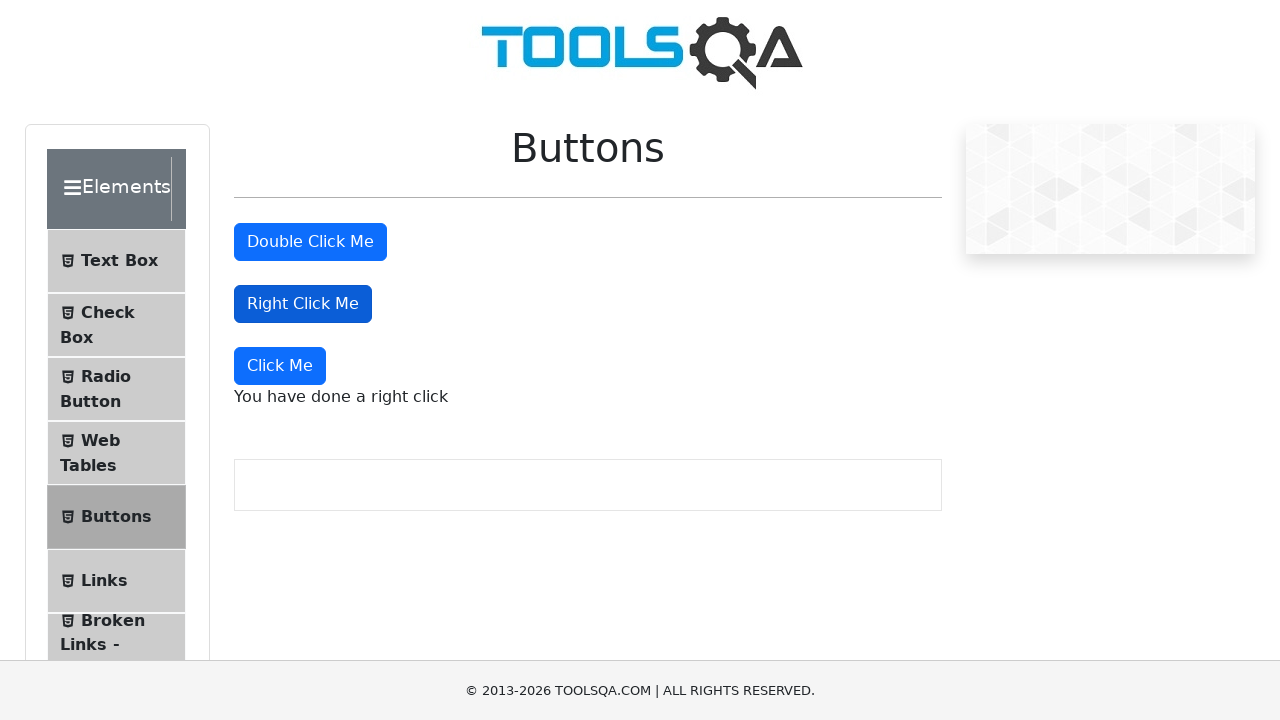